Tests modal dialog functionality by opening a modal with a button click, then closing it using JavaScript execution to click the close button

Starting URL: https://formy-project.herokuapp.com/modal

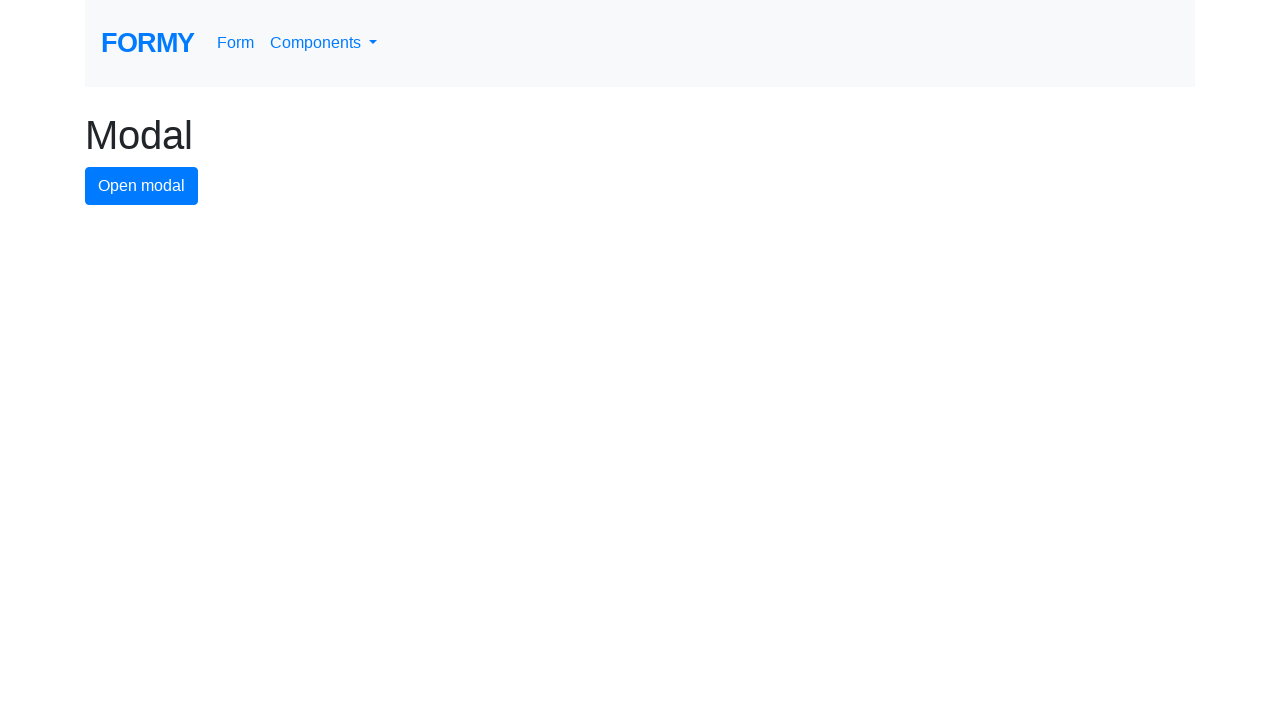

Clicked modal button to open the modal dialog at (142, 186) on #modal-button
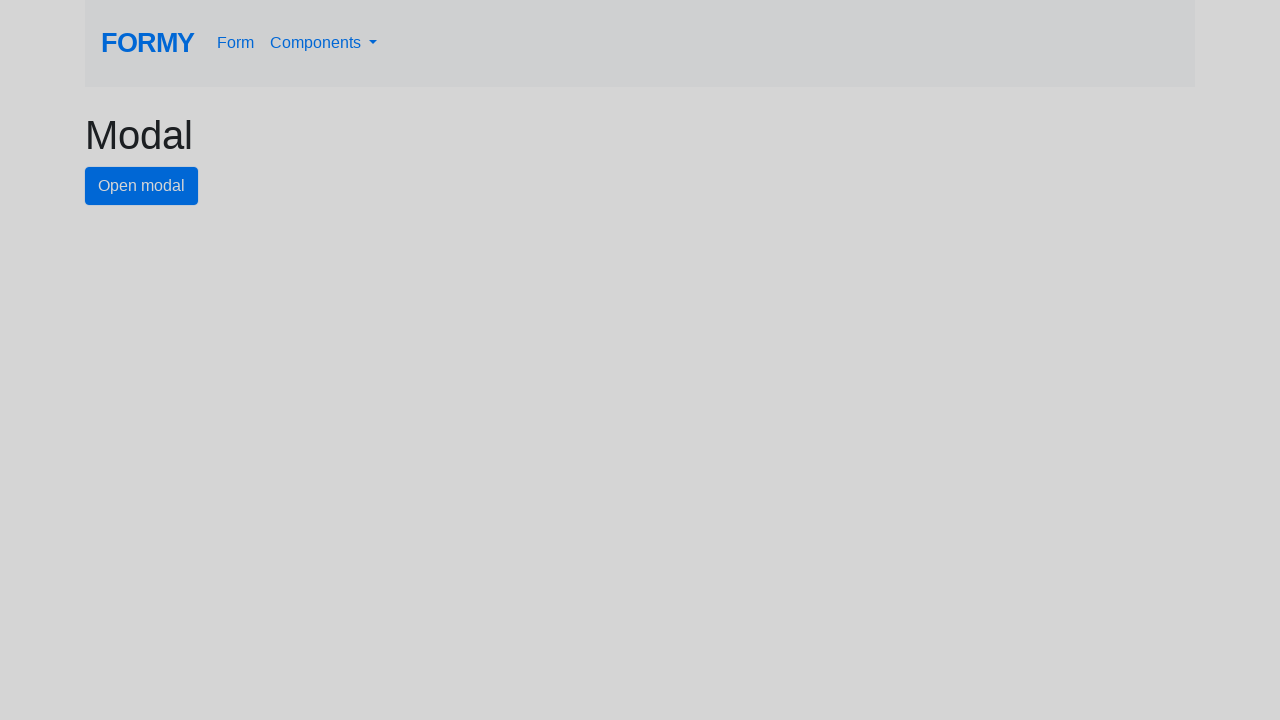

Modal dialog opened and close button is visible
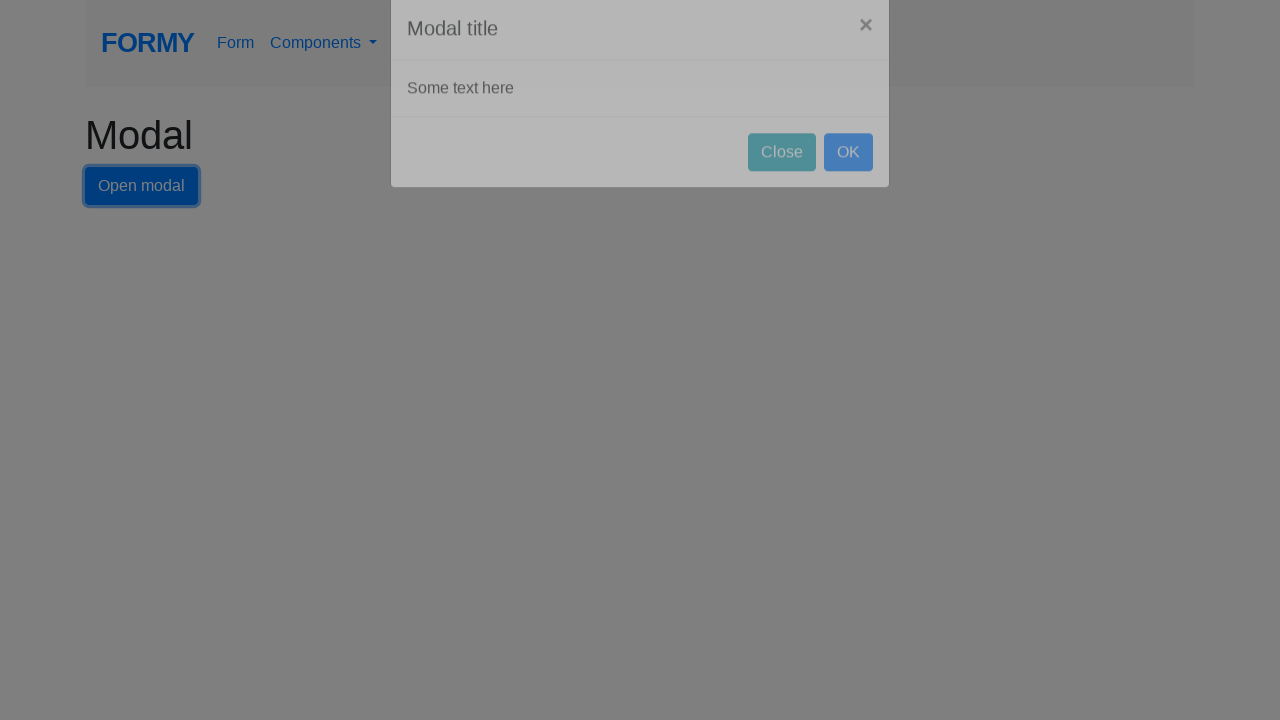

Clicked close button to dismiss the modal dialog at (782, 184) on #close-button
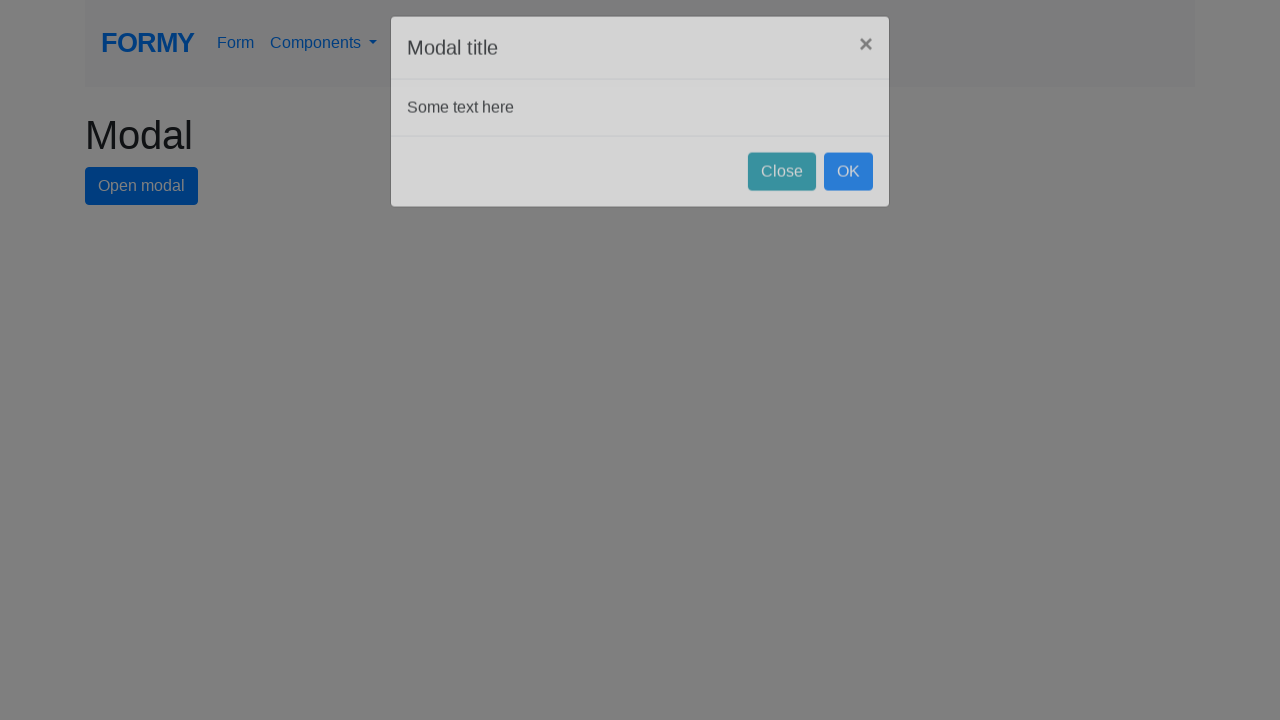

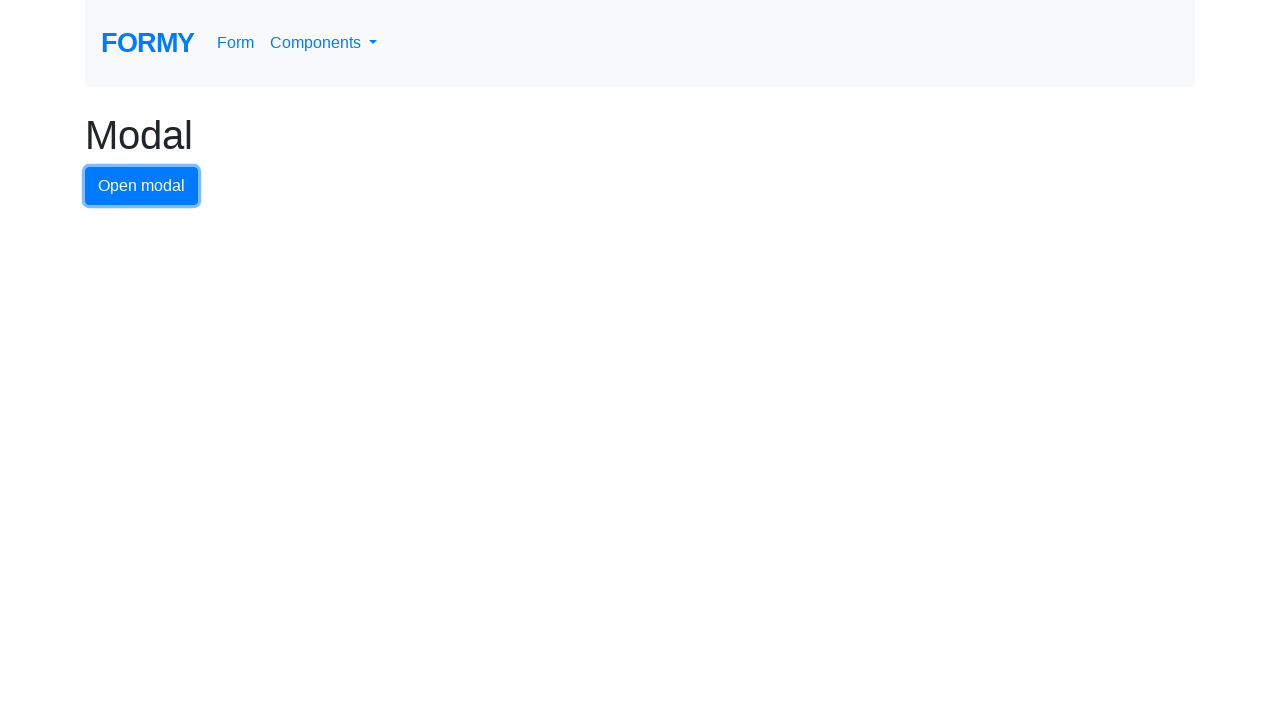